Tests dynamic dropdown by clicking to open, typing a search query, and pressing Enter to select

Starting URL: https://techydevs.com/demos/themes/html/listhub-demo/listhub/index.html

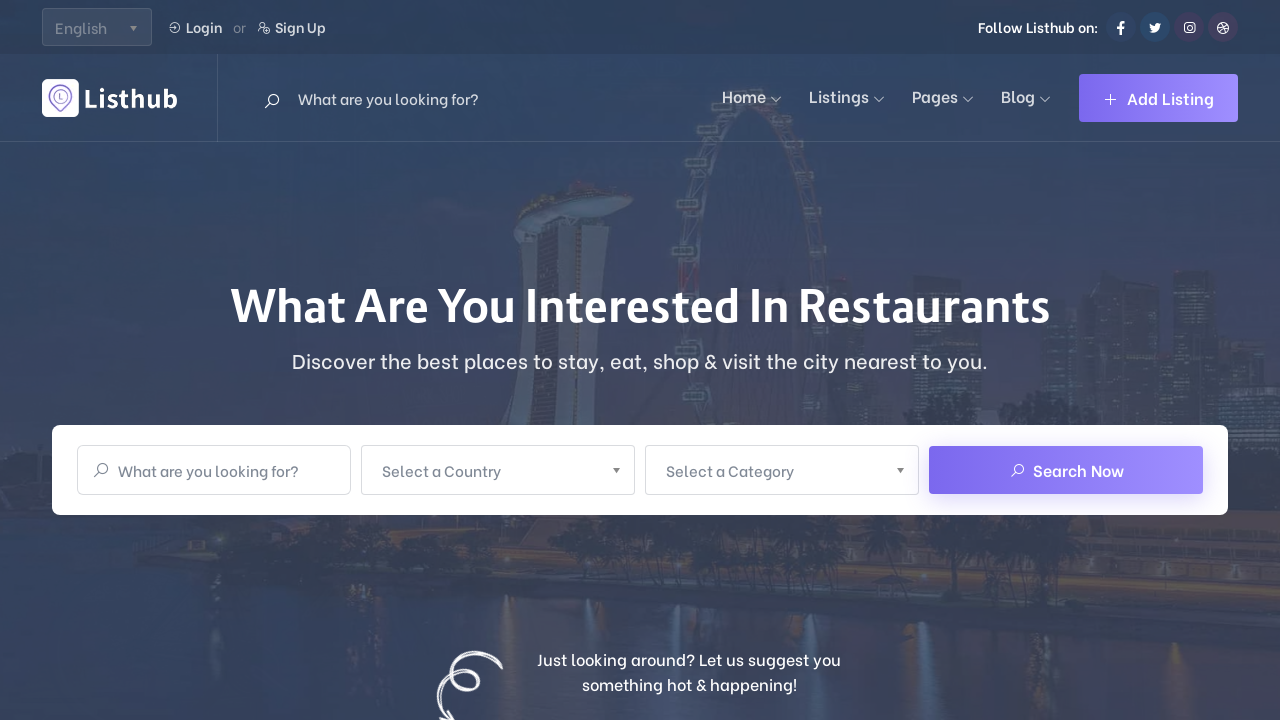

Clicked on 'Select a Country' dropdown to open it at (485, 470) on xpath=//span[normalize-space()='Select a Country']
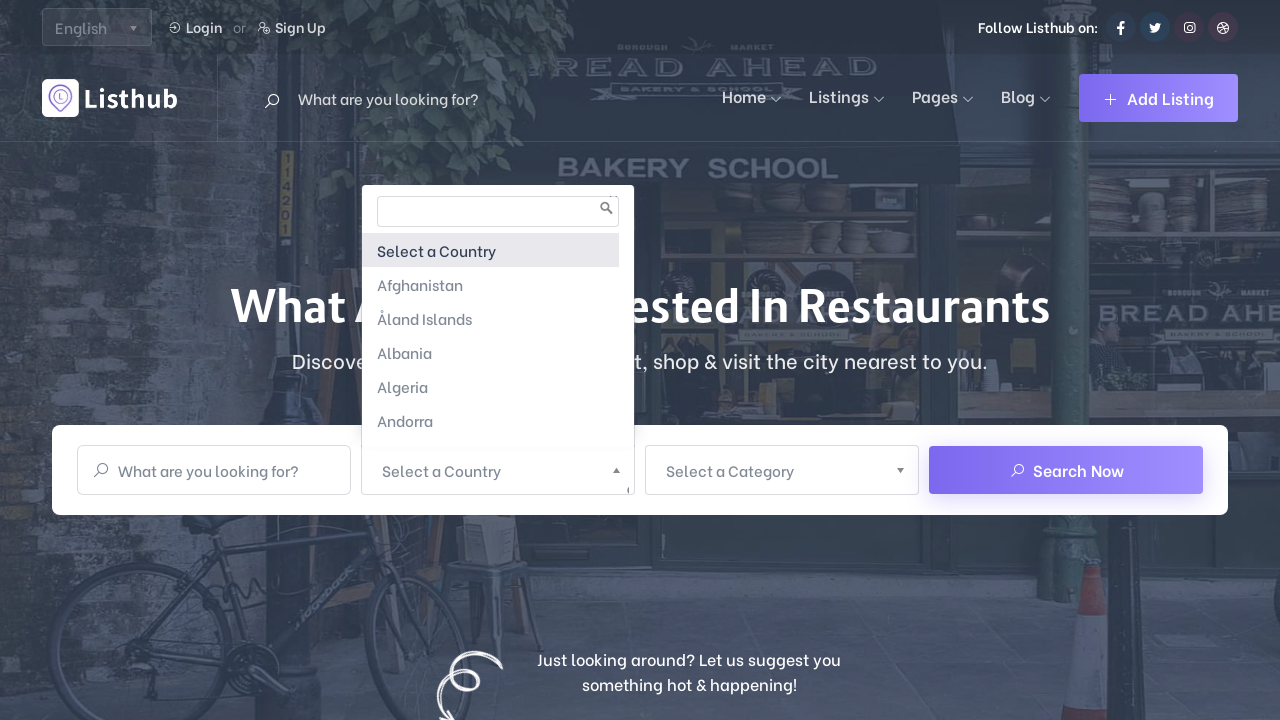

Typed 'Vietnam' in the dropdown search field on (//input[@type='text'])[2]
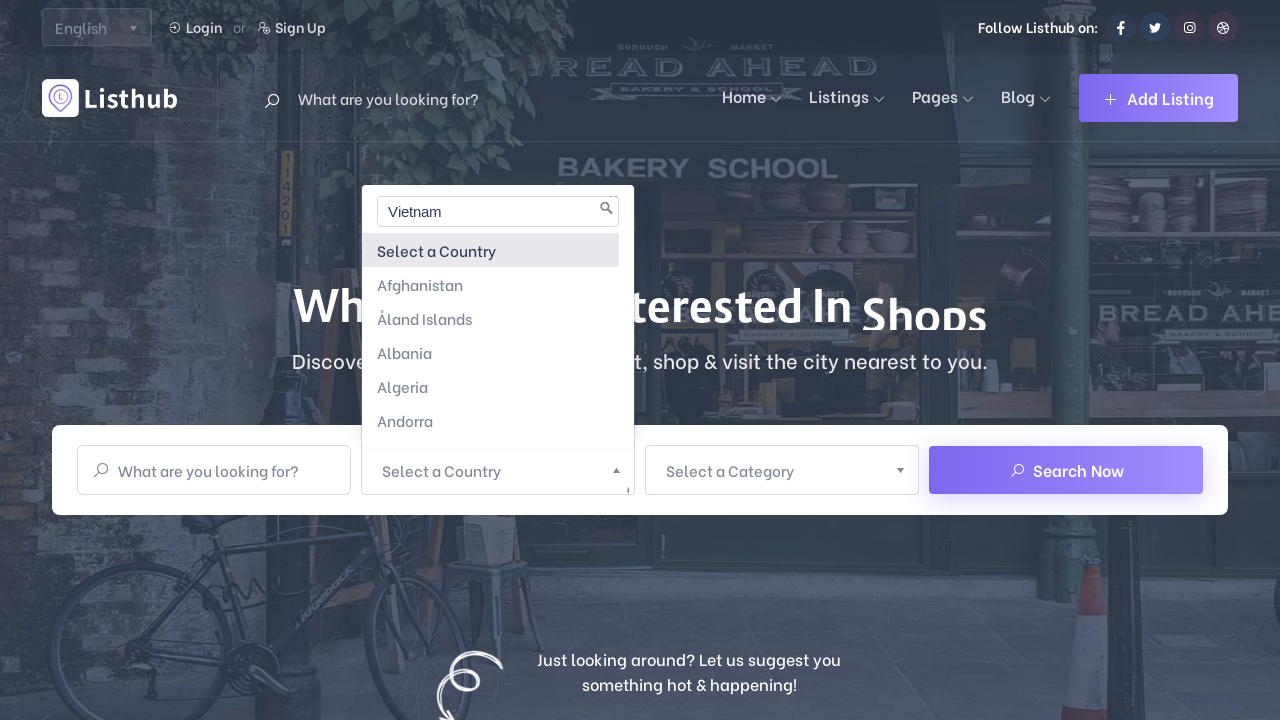

Pressed Enter to select Vietnam from the dropdown
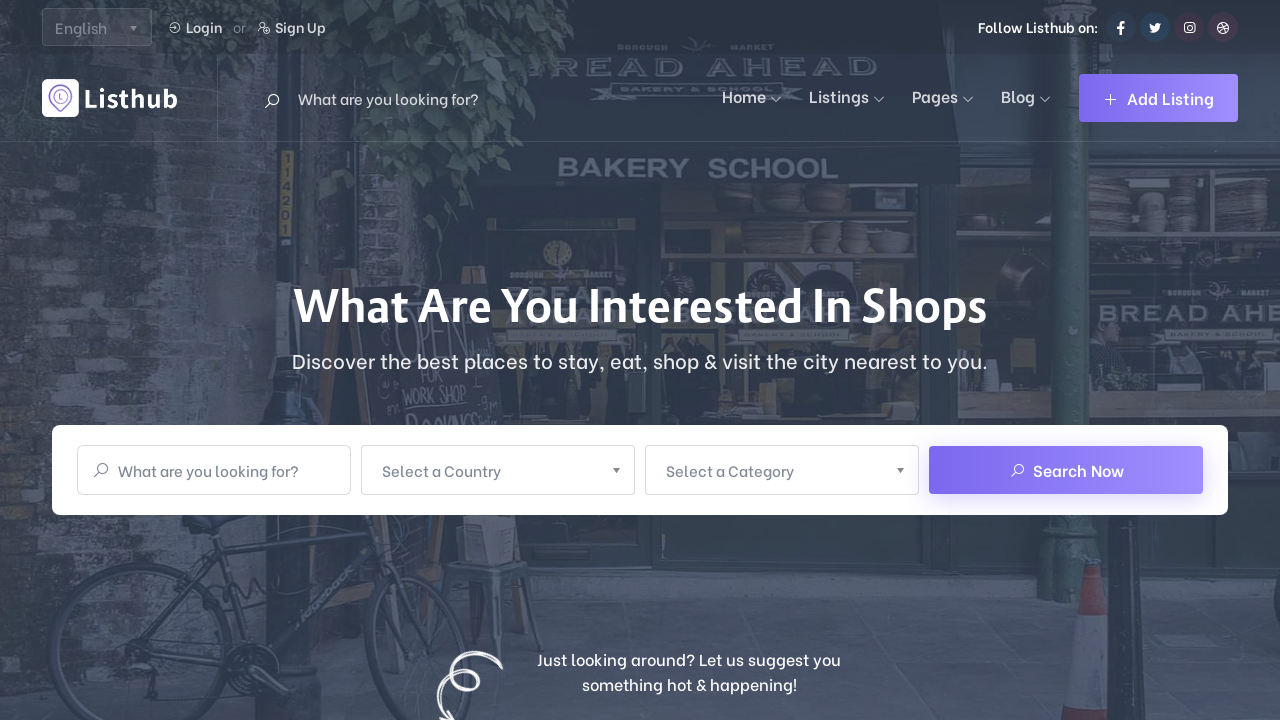

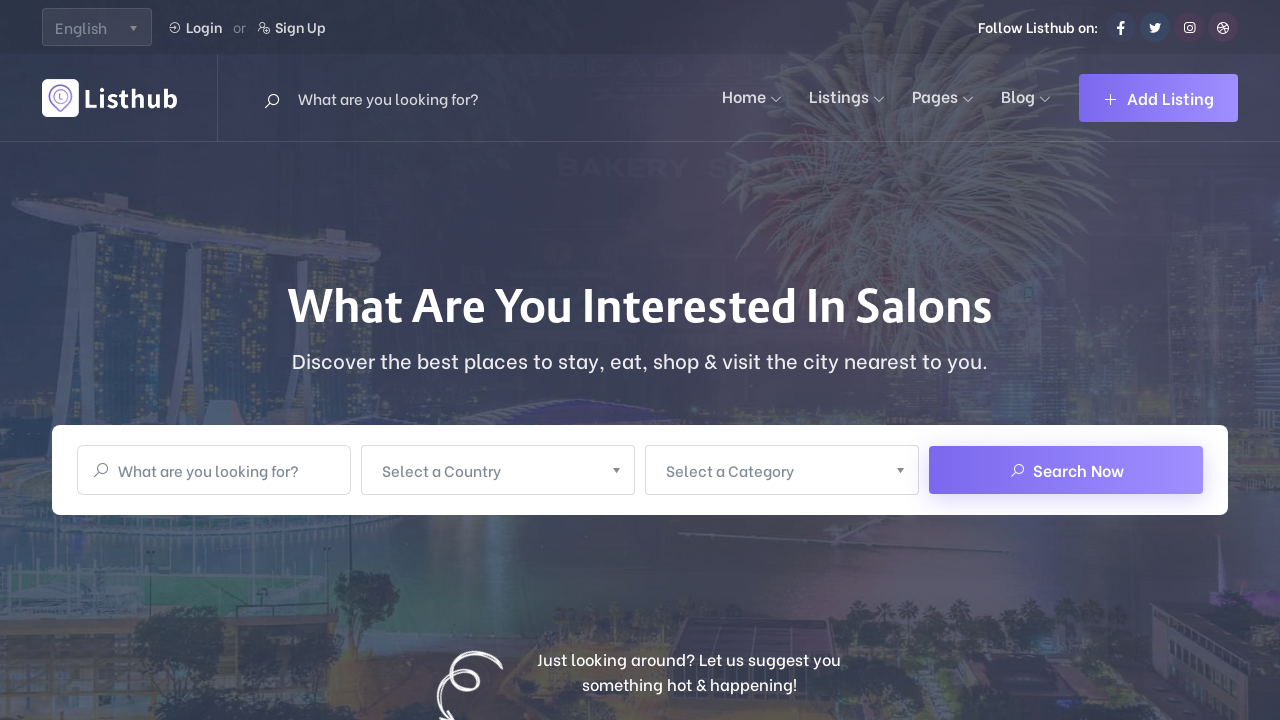